Tests checkbox functionality by clicking multiple checkboxes, clicking the result button, and verifying the result message

Starting URL: https://kristinek.github.io/site/examples/actions

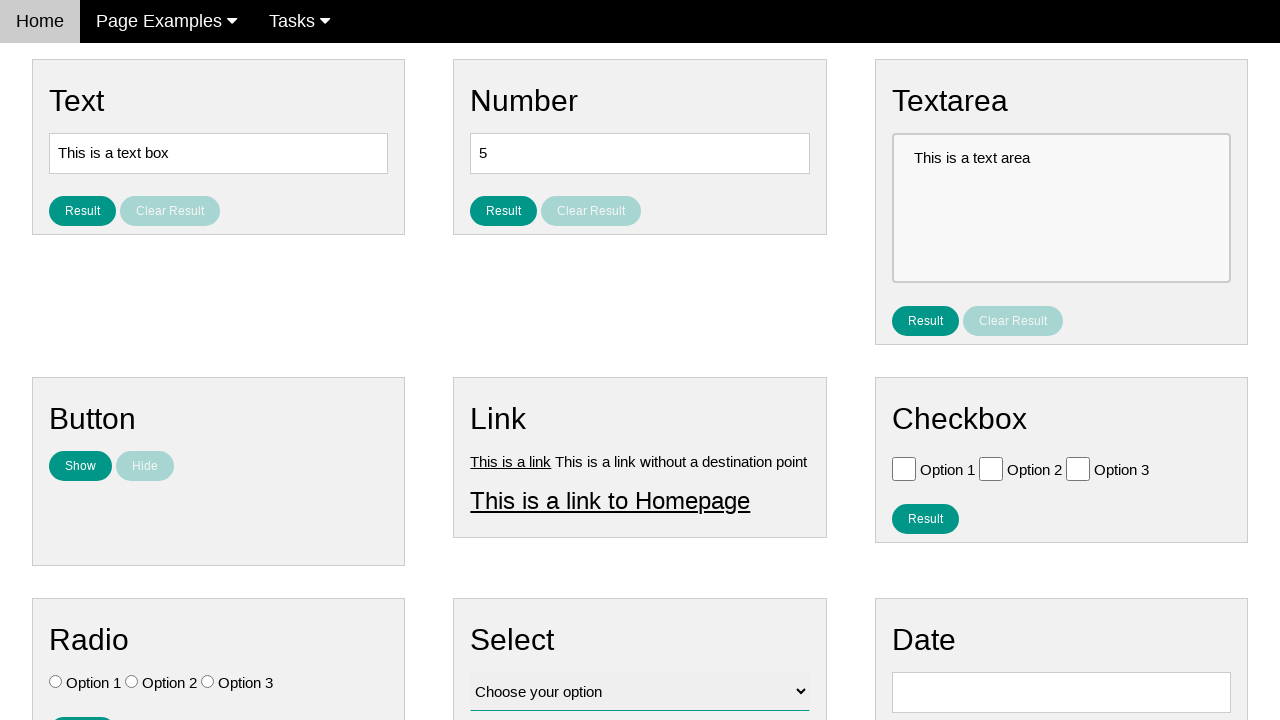

Navigated to checkbox actions test page
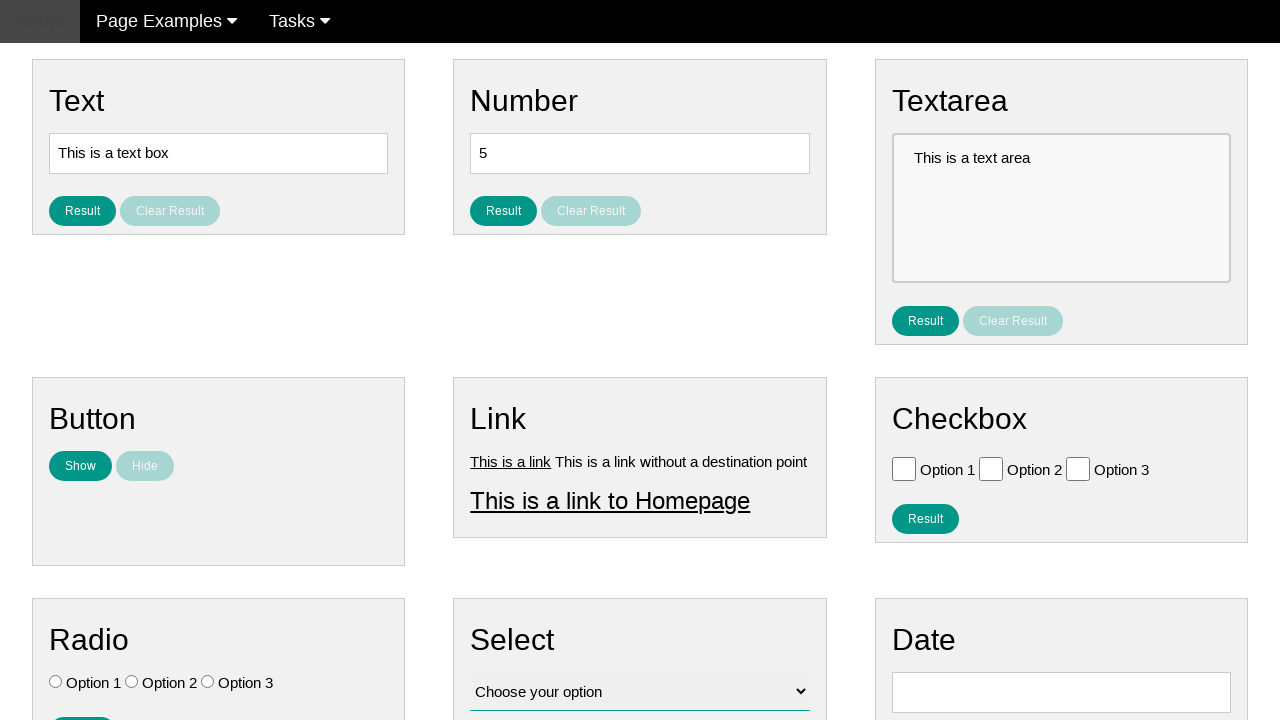

Clicked checkbox for Option 1 at (904, 468) on xpath=//input[@type='checkbox'][@value='Option 1']
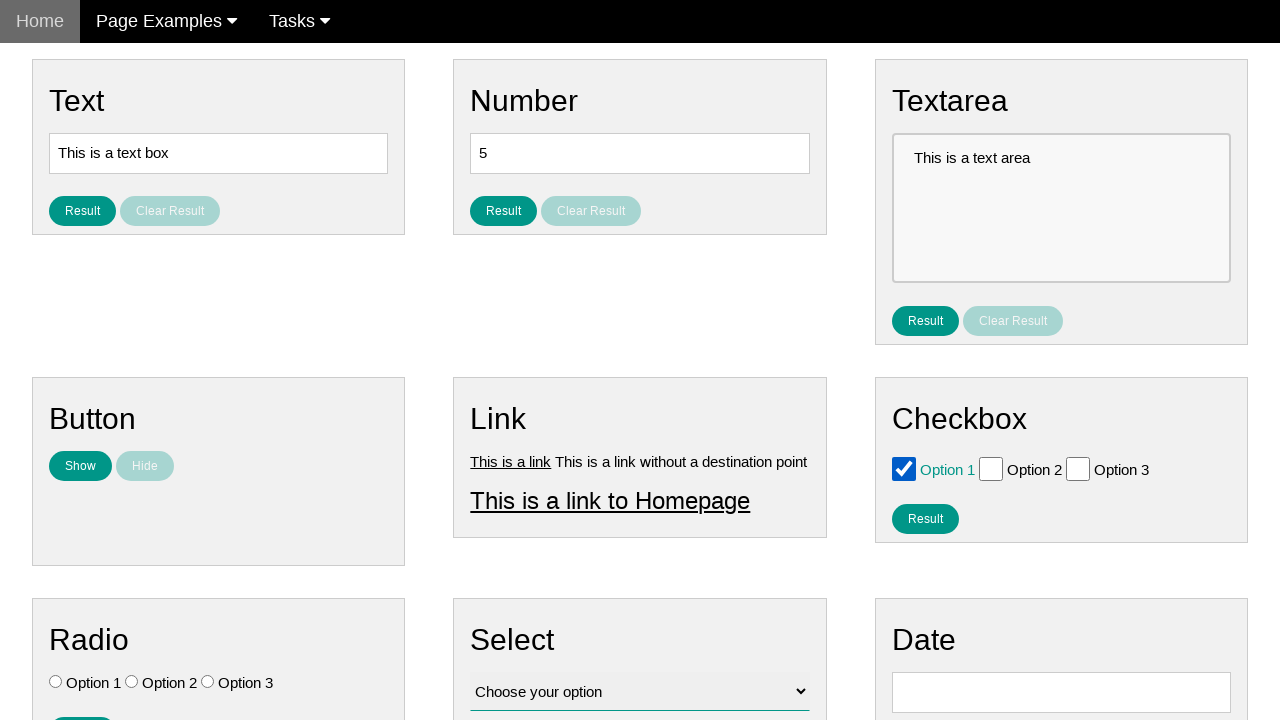

Clicked checkbox for Option 2 at (991, 468) on xpath=//input[@type='checkbox'][@value='Option 2']
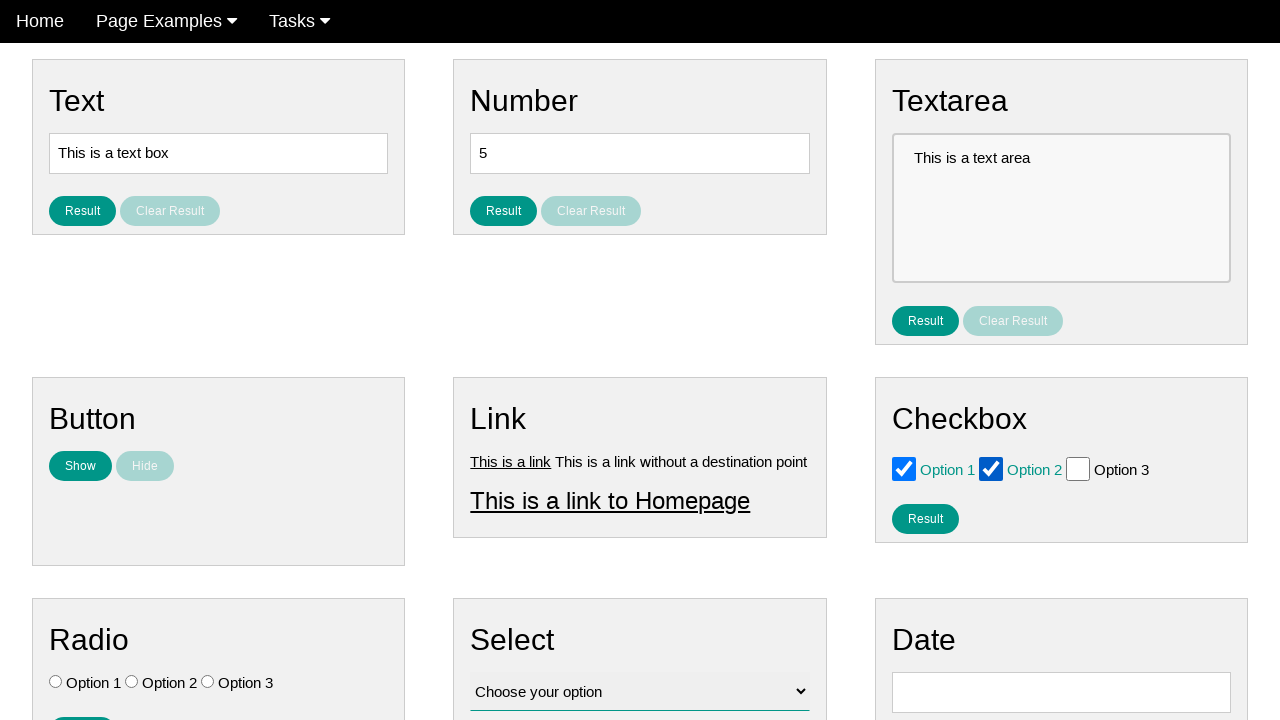

Clicked result button to submit checkbox selections at (925, 518) on #result_button_checkbox
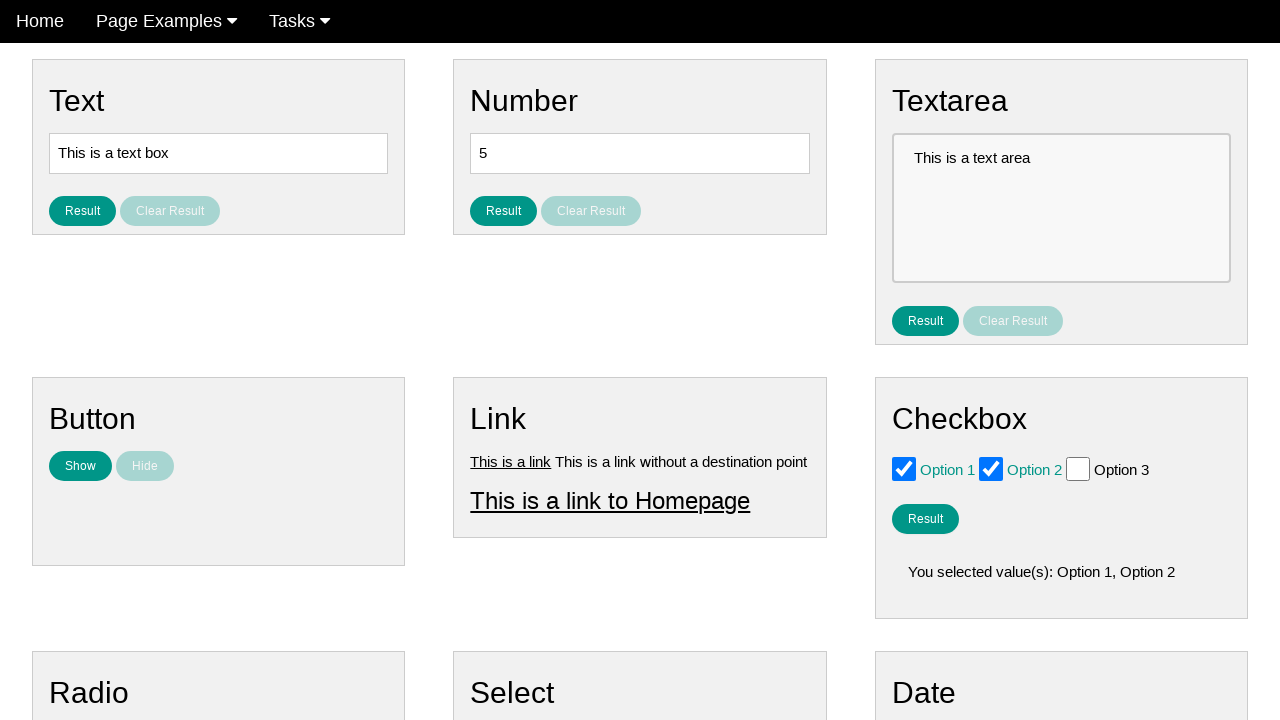

Result message element loaded and visible
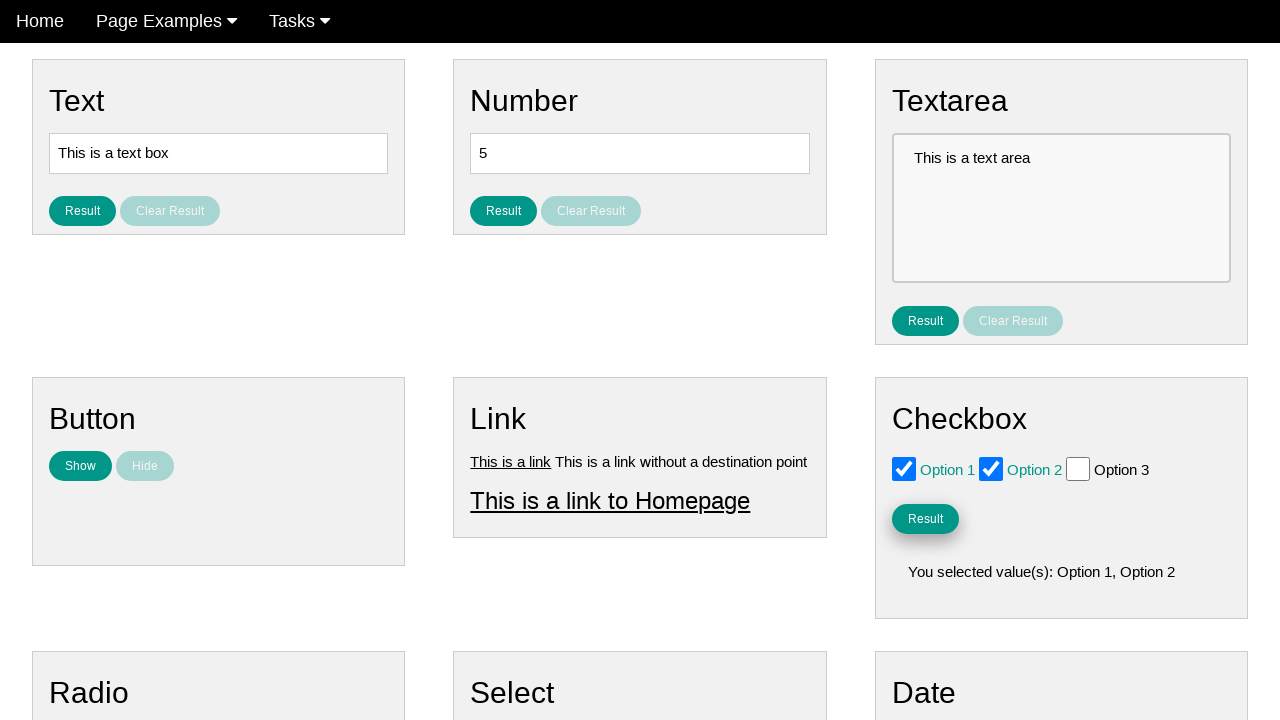

Retrieved result message text content
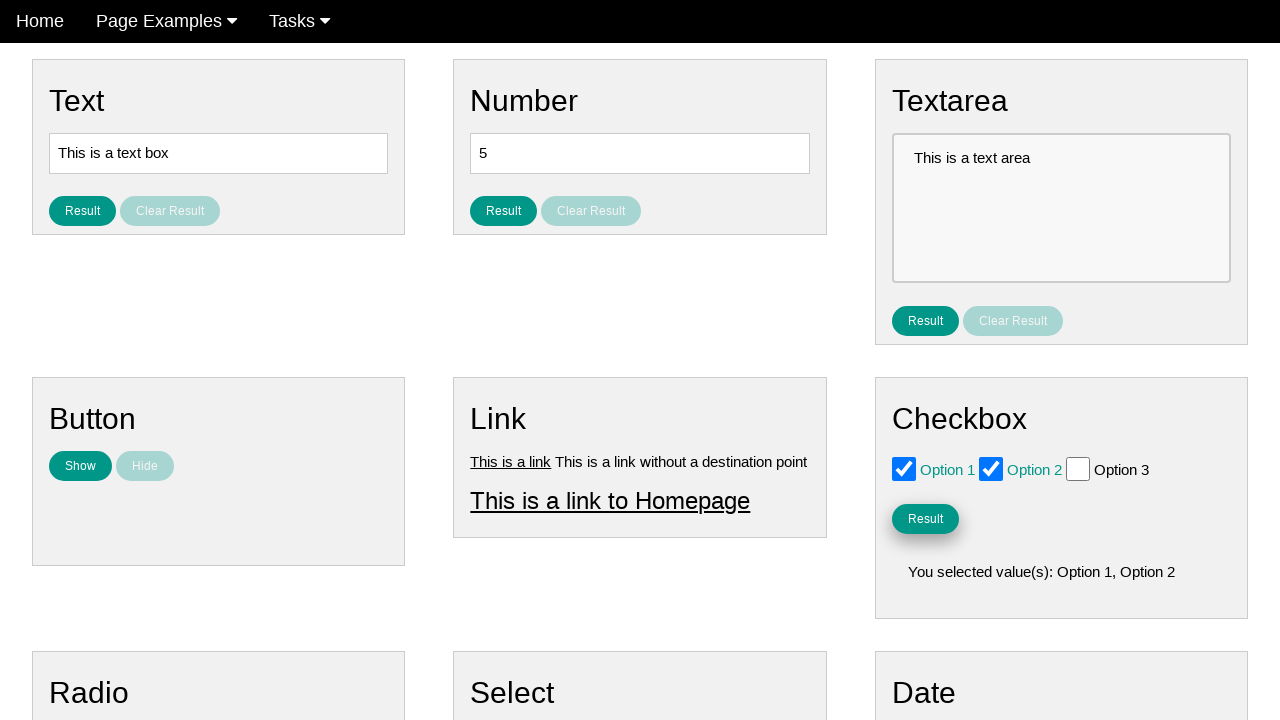

Verified result message contains Option 1 or Option 2
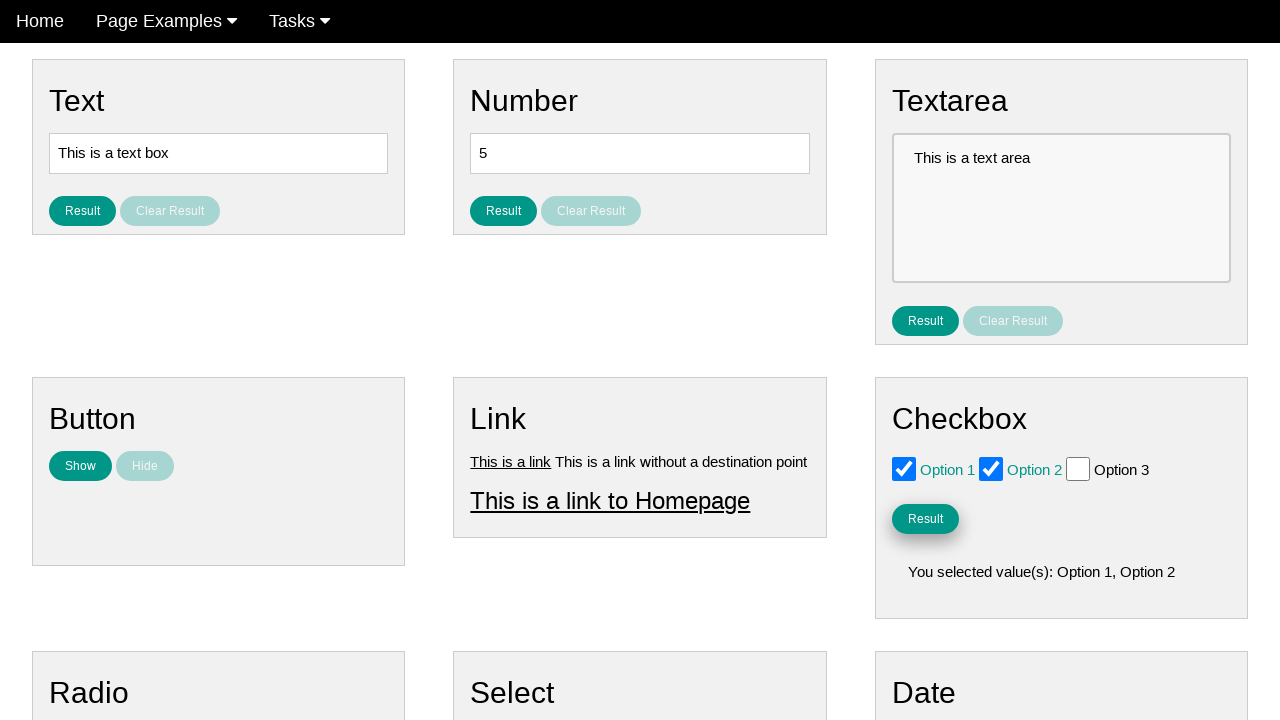

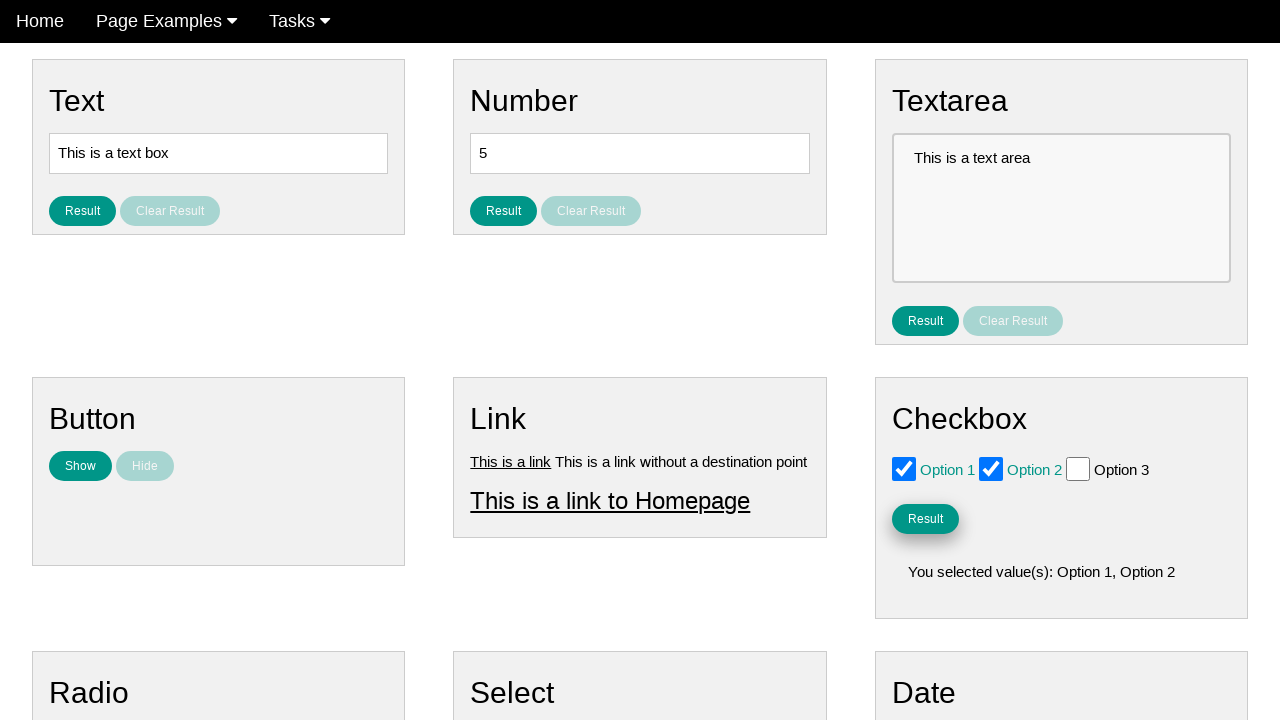